Tests a web form by locating a text input field by name and entering text into it

Starting URL: https://www.selenium.dev/selenium/web/web-form.html

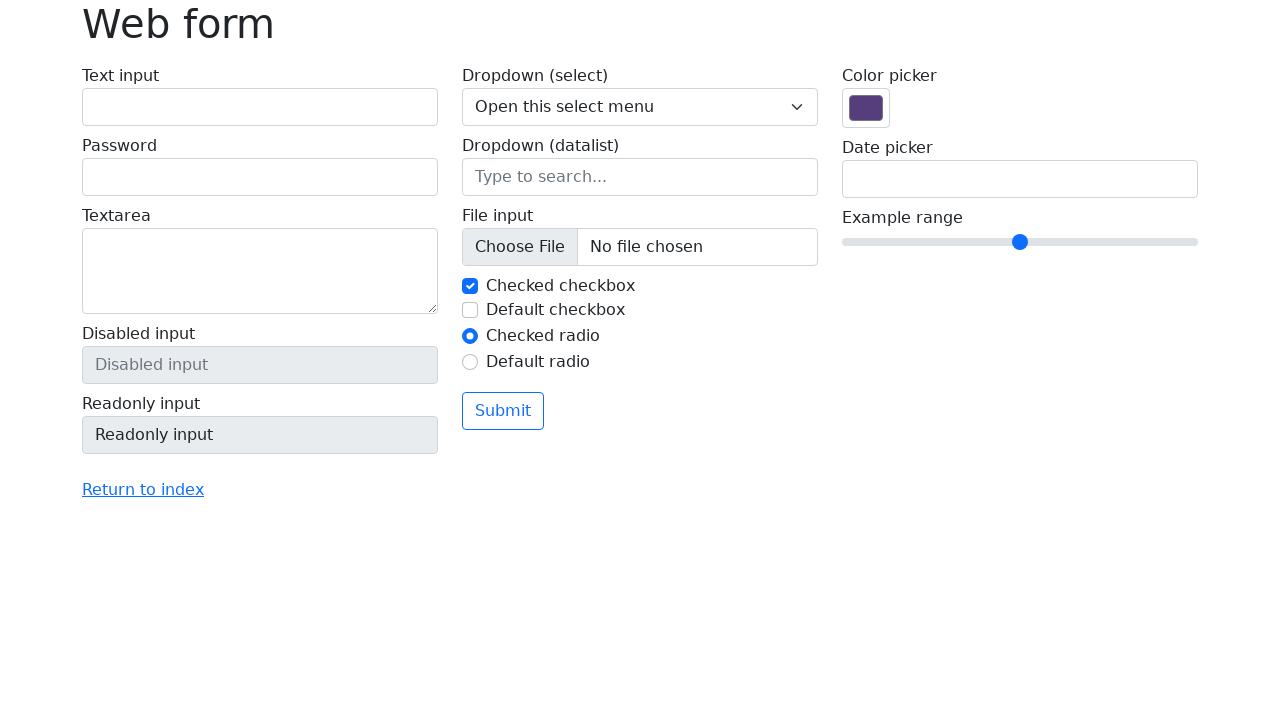

Filled text input field (name='my-text') with 'java' on input[name='my-text']
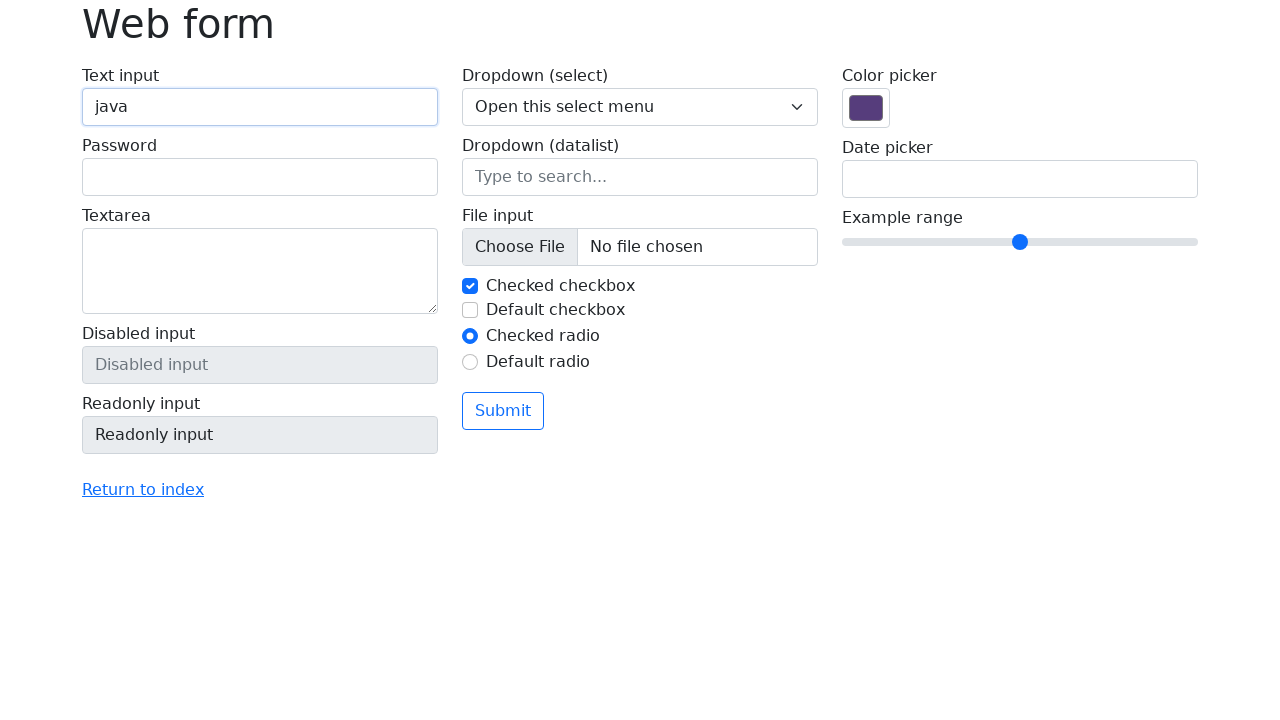

Retrieved value from text input field: java
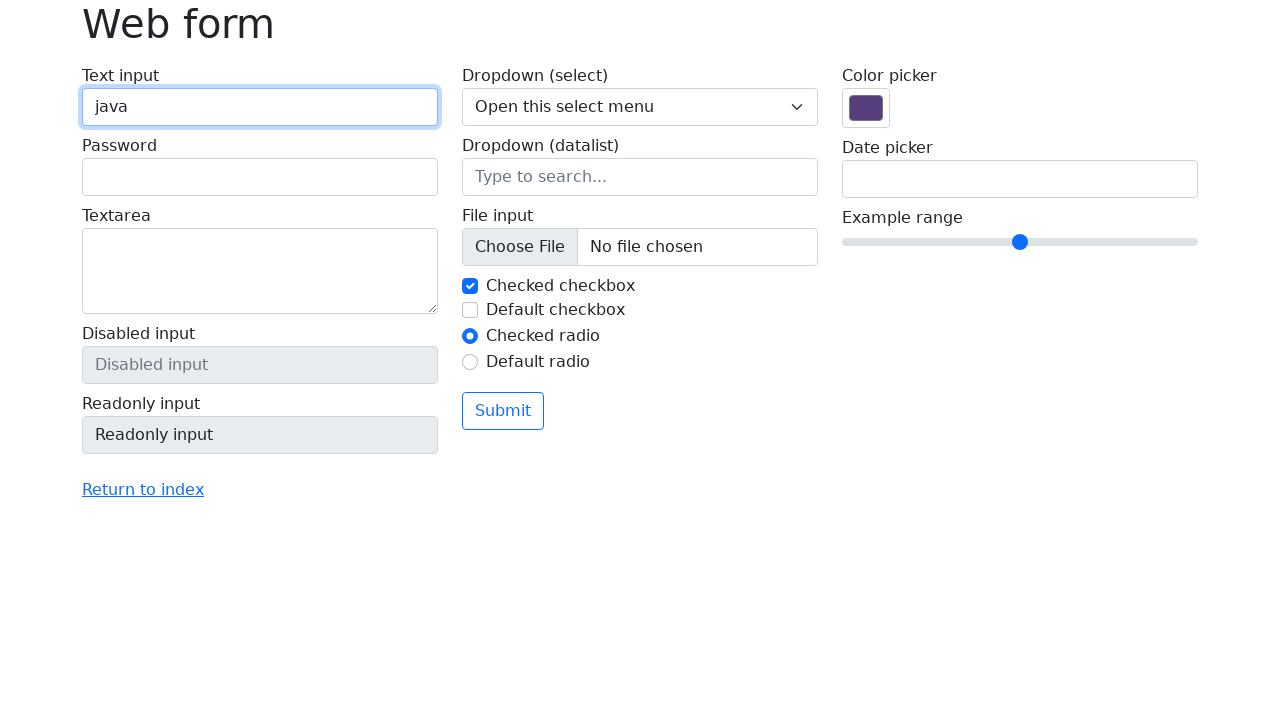

Printed text input value to console
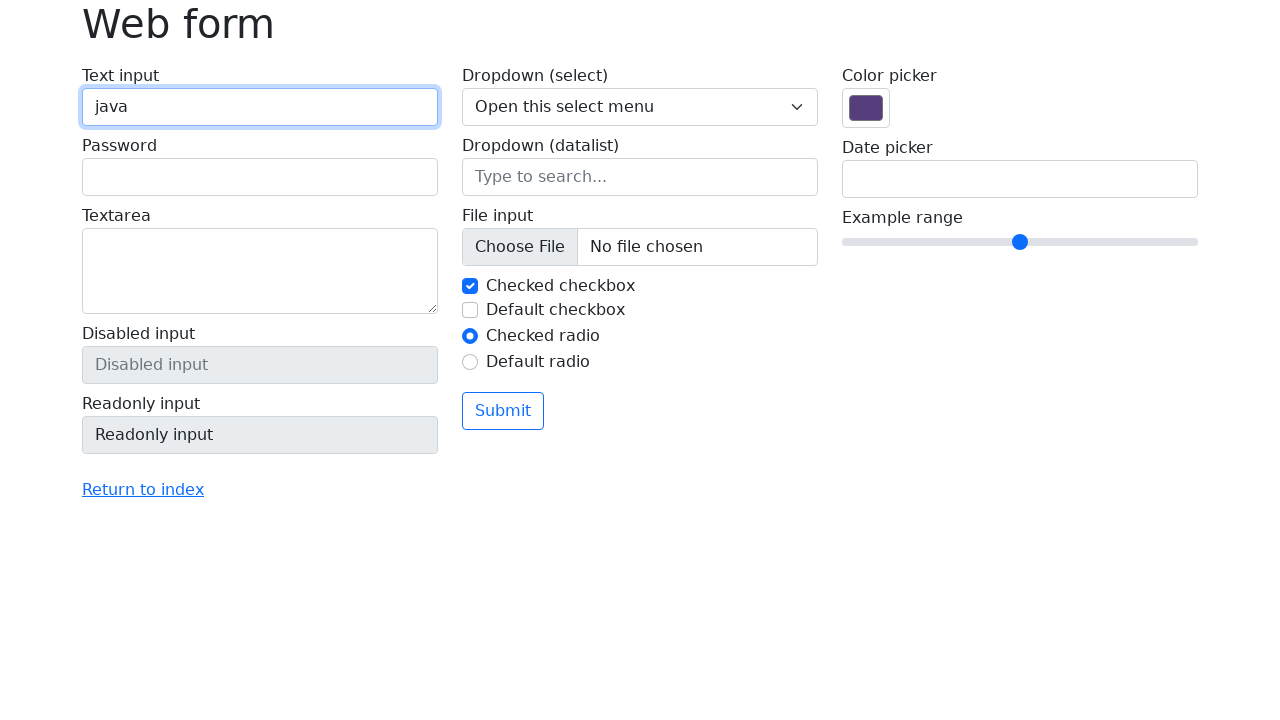

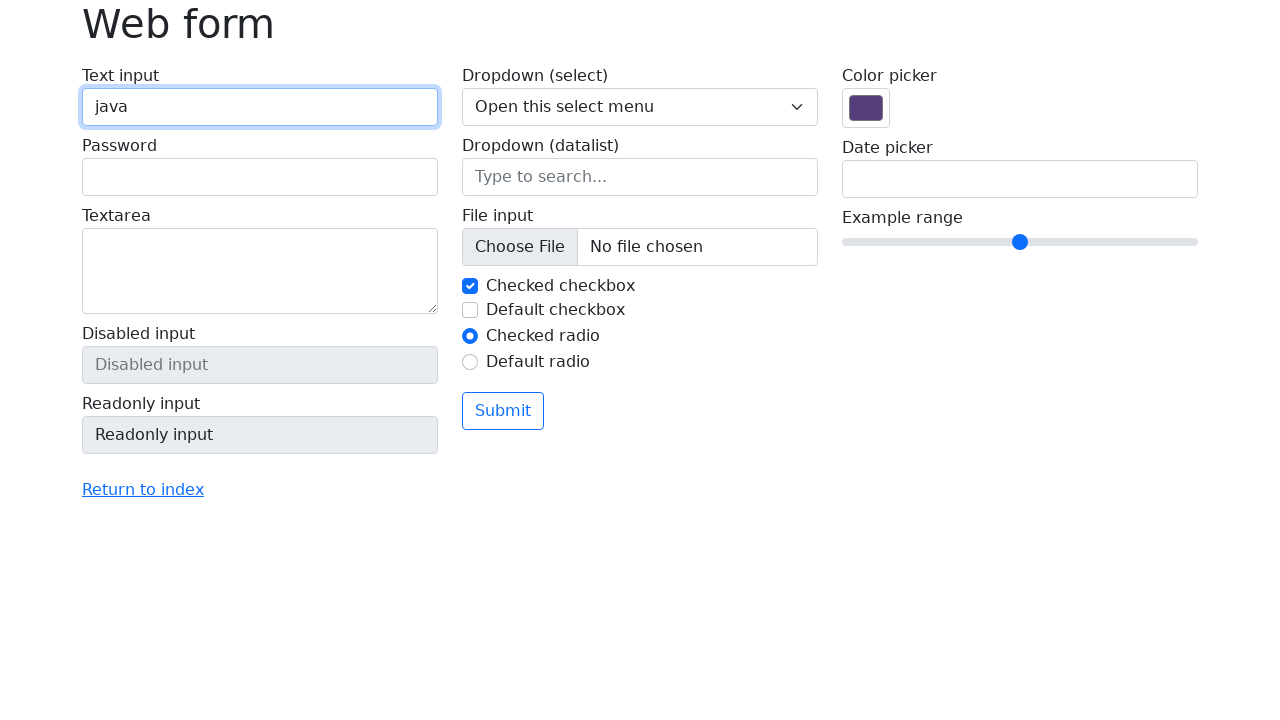